Tests navigation through different HTTP status code pages by clicking on status code links and "here" links to return back

Starting URL: https://the-internet.herokuapp.com/status_codes

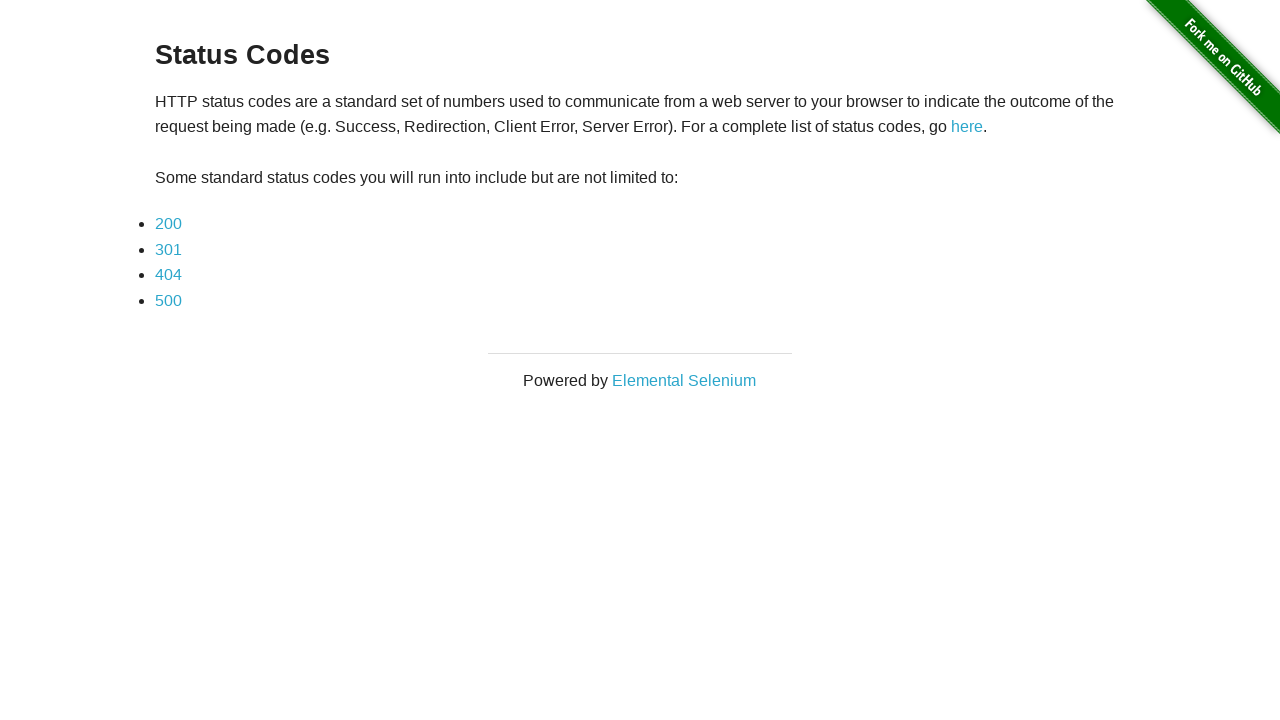

Clicked on '200' status code link at (168, 224) on a:text('200')
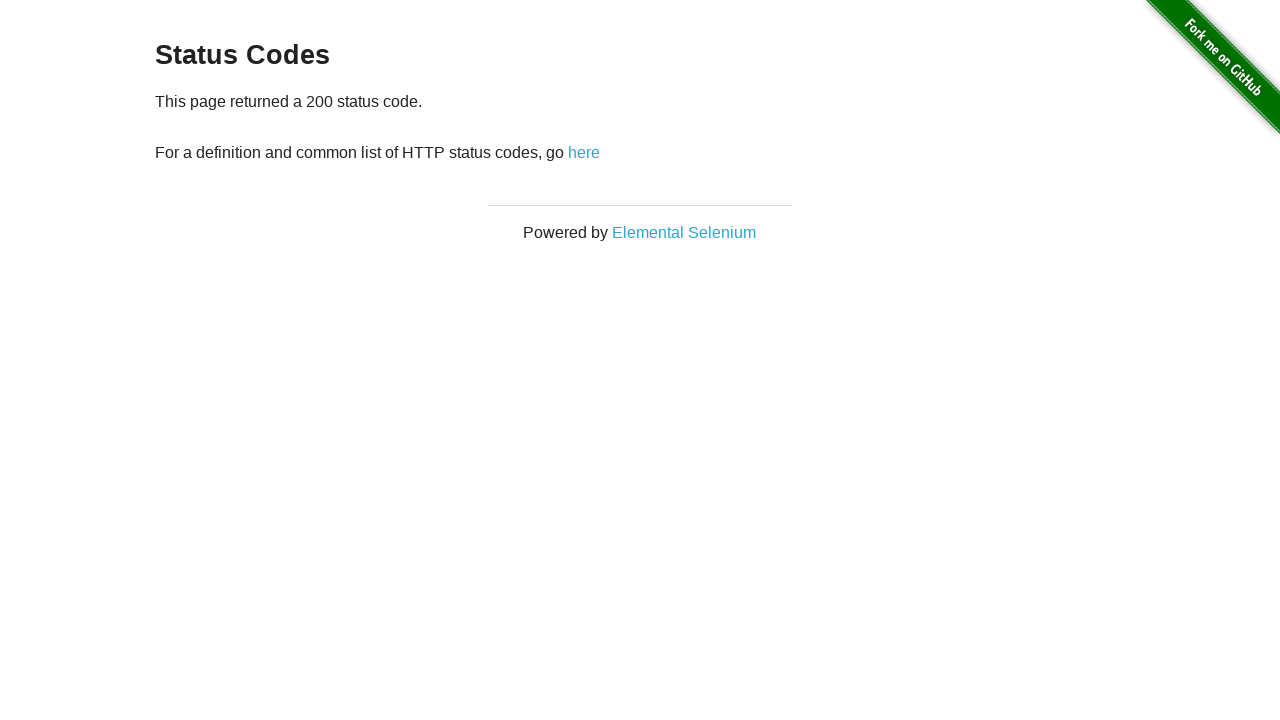

Verified navigation to 200 status code page
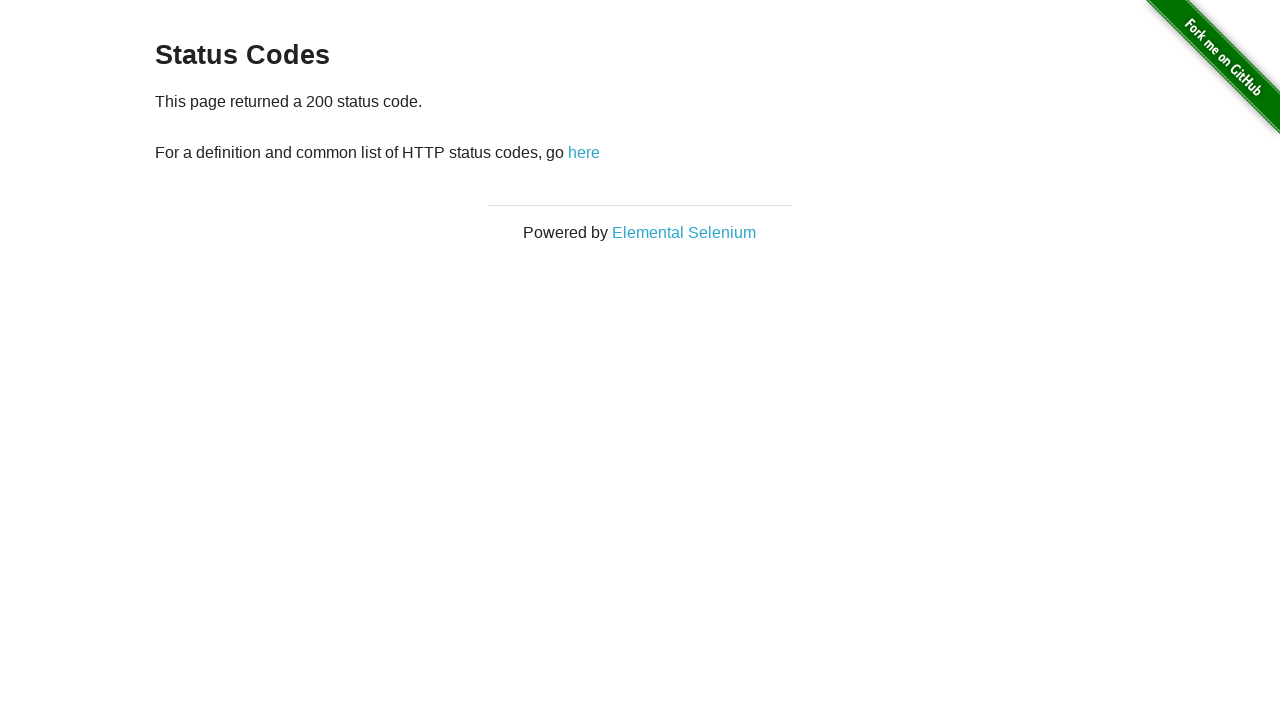

Clicked 'here' link to return from 200 page at (584, 152) on a:text('here')
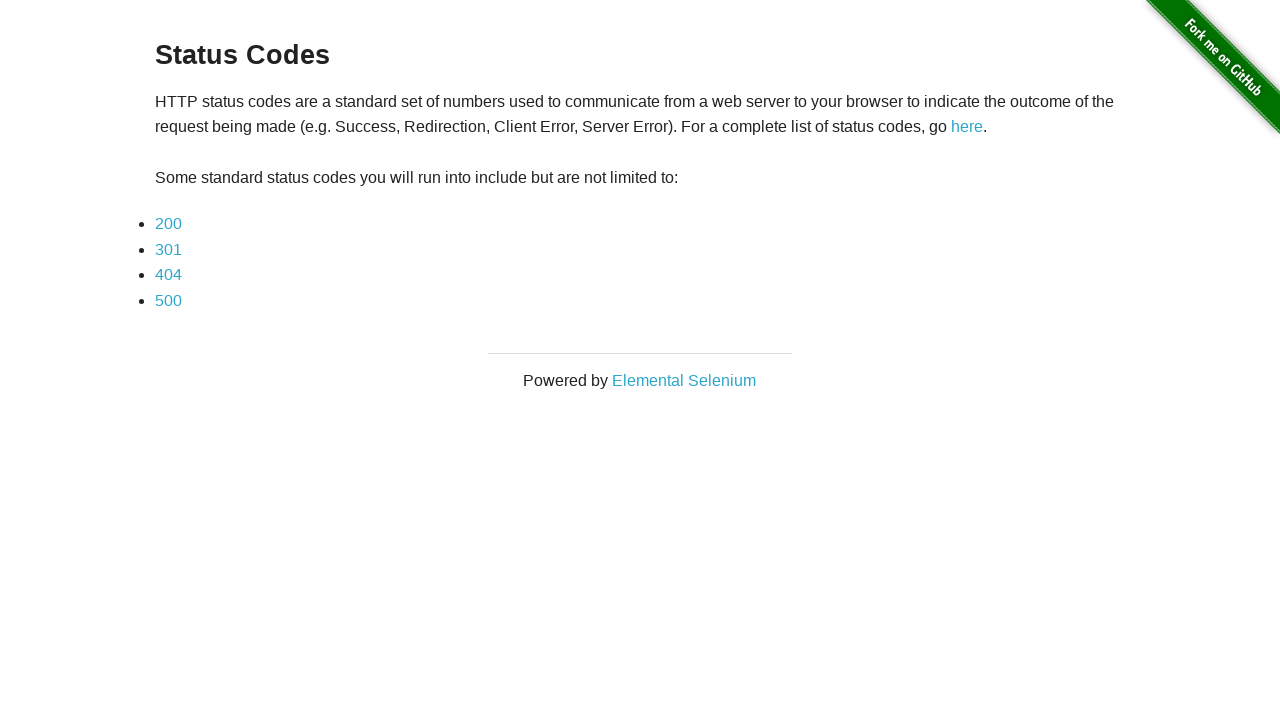

Clicked on '301' status code link at (168, 249) on a:text('301')
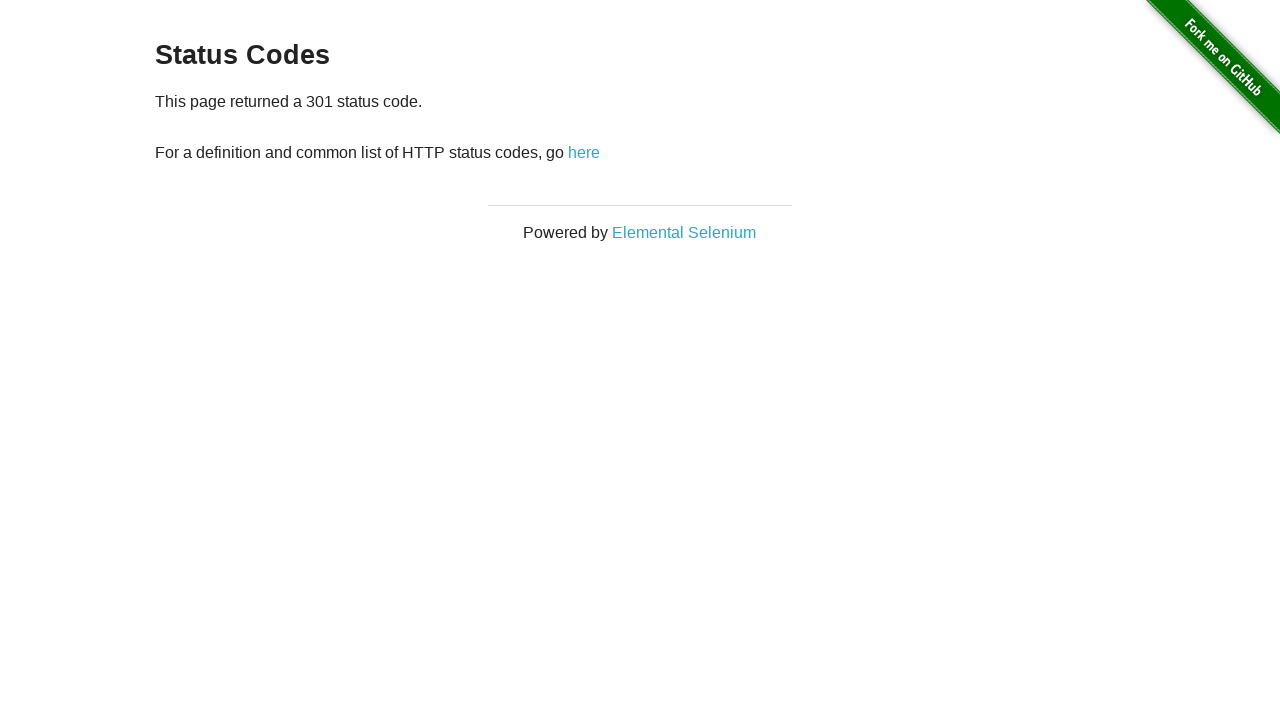

Verified navigation to 301 status code page
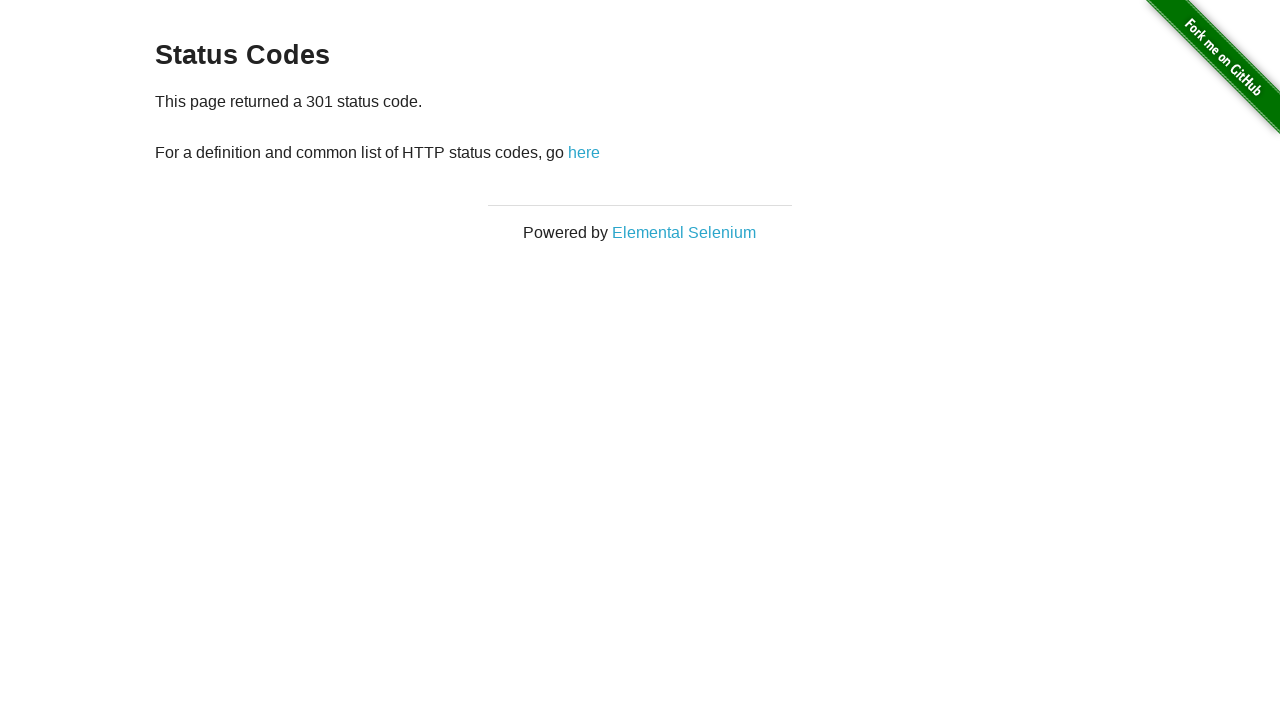

Clicked 'here' link to return from 301 page at (584, 152) on a:text('here')
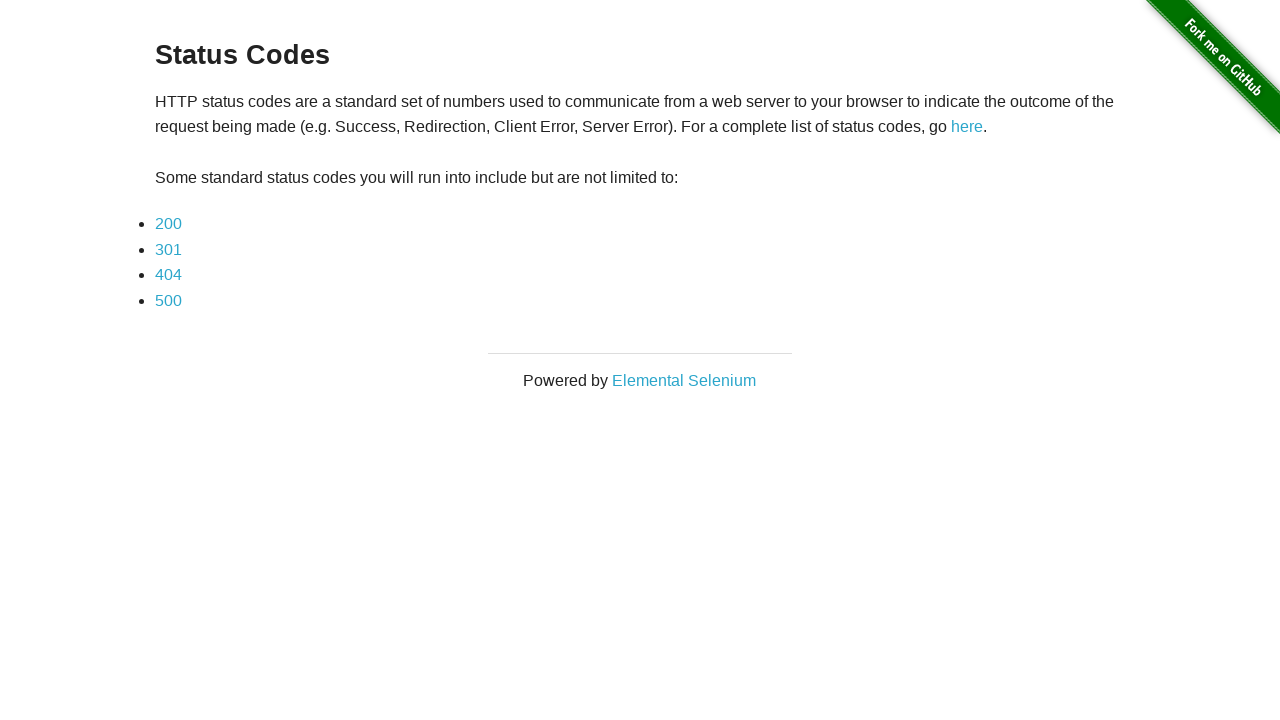

Clicked on '404' status code link at (168, 275) on a:text('404')
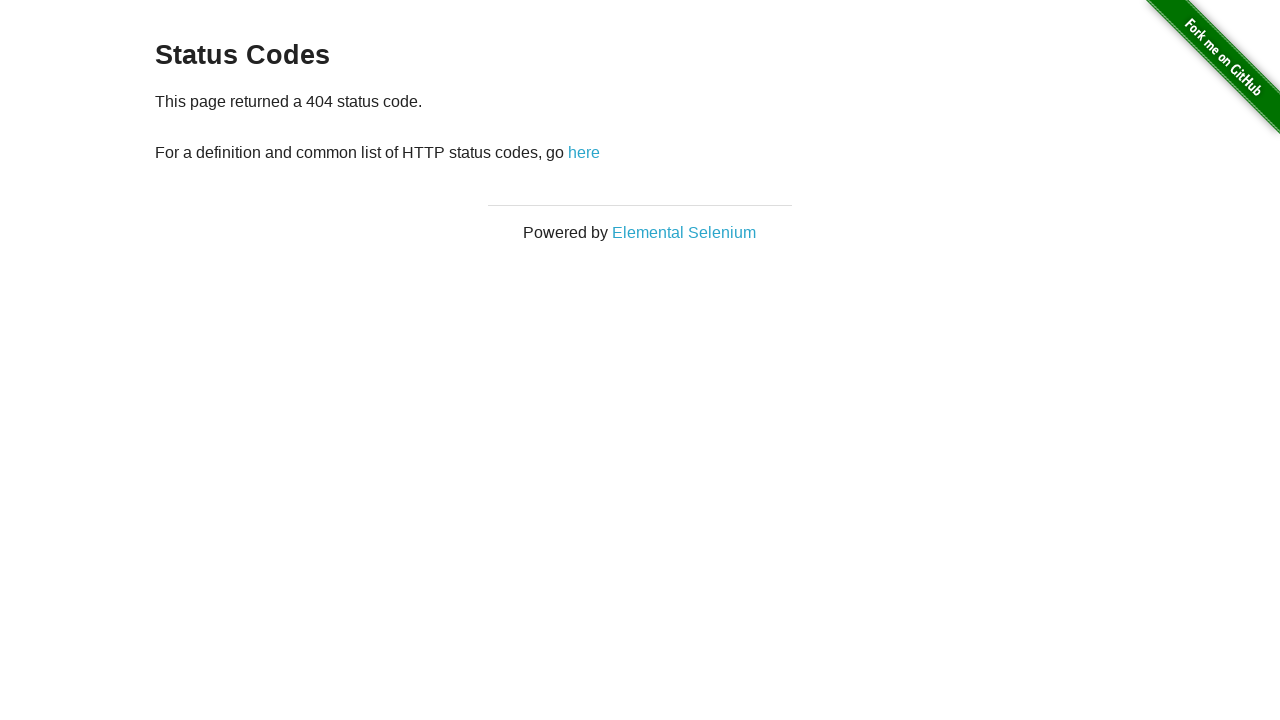

Verified navigation to 404 status code page
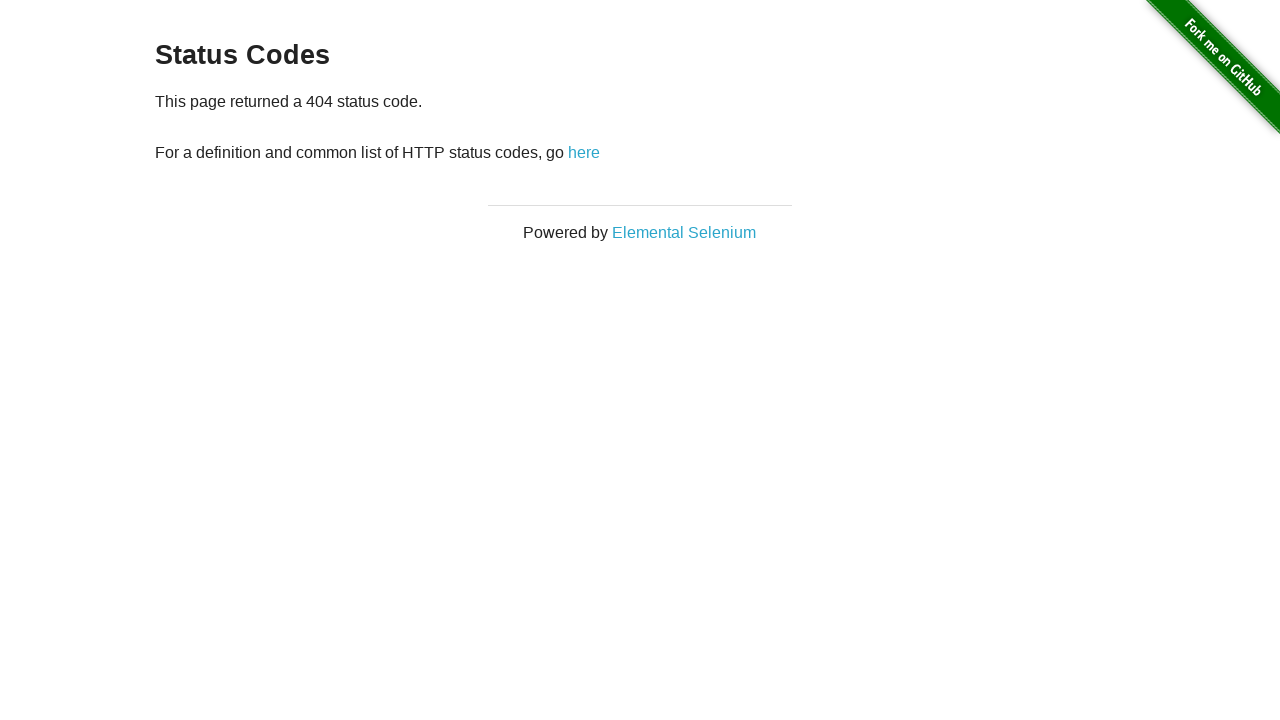

Clicked 'here' link to return from 404 page at (584, 152) on a:text('here')
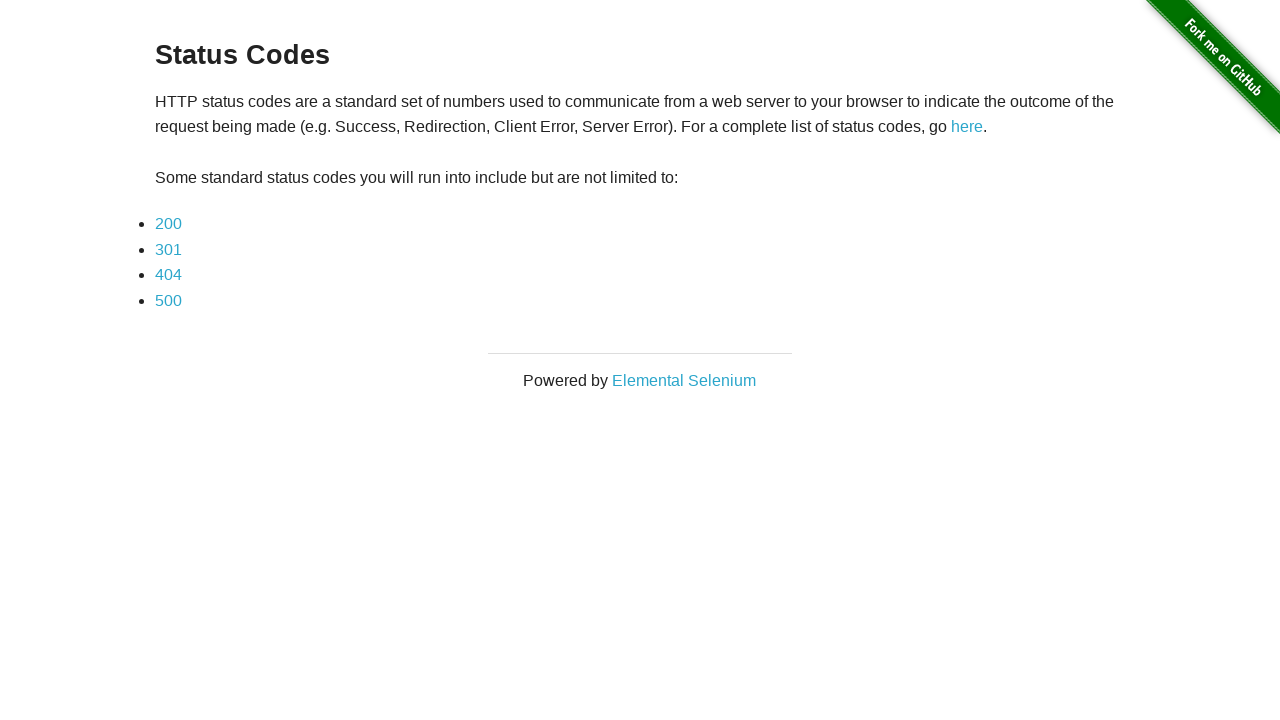

Clicked on '500' status code link at (168, 300) on a:text('500')
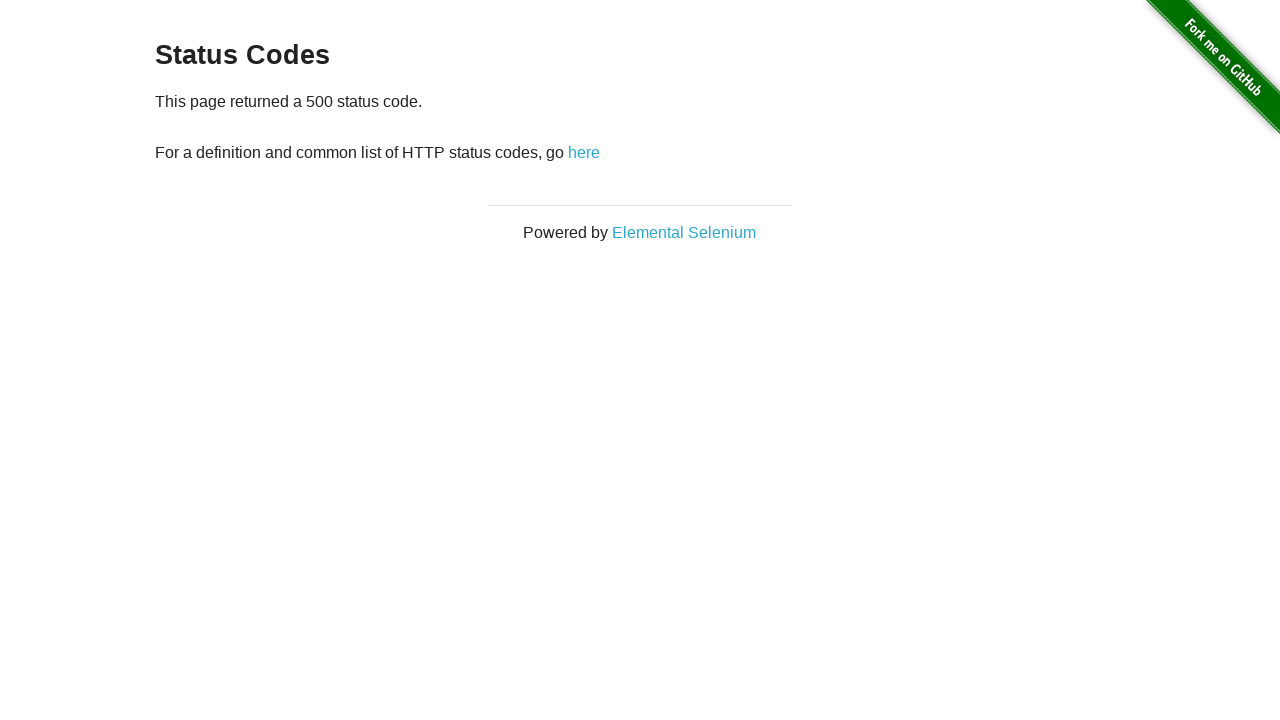

Verified navigation to 500 status code page
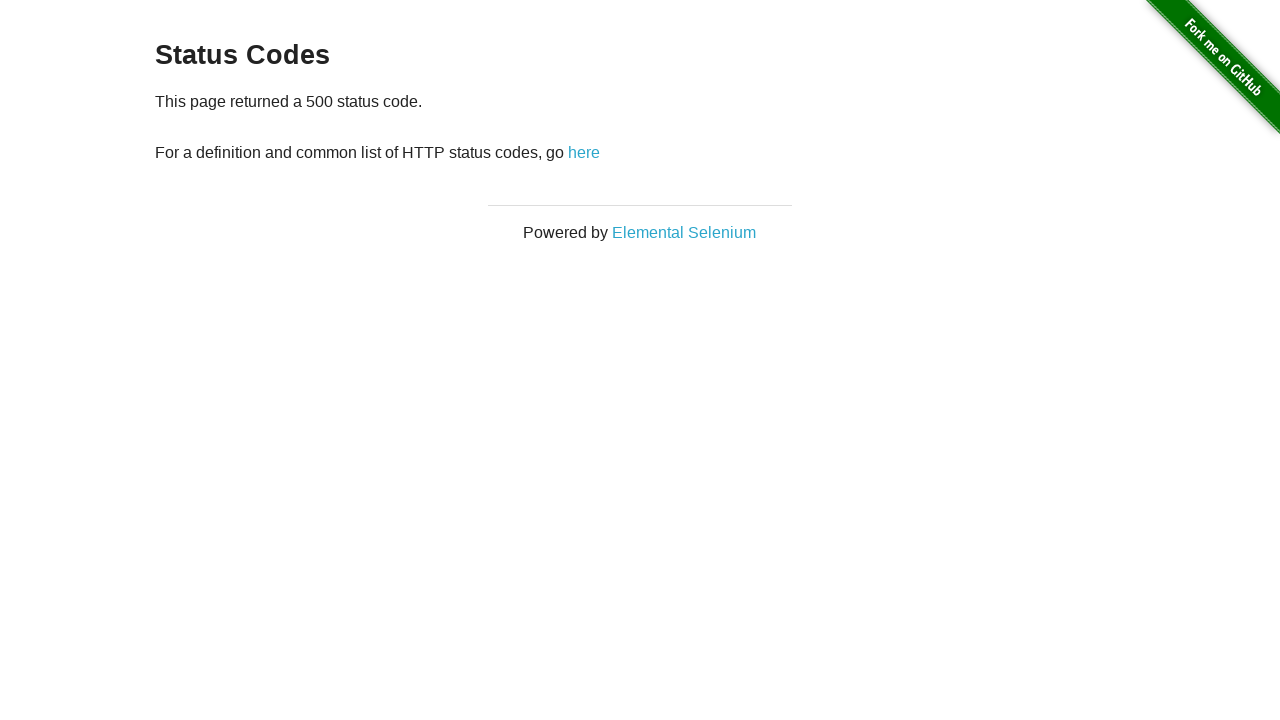

Clicked 'here' link to return from 500 page at (584, 152) on a:text('here')
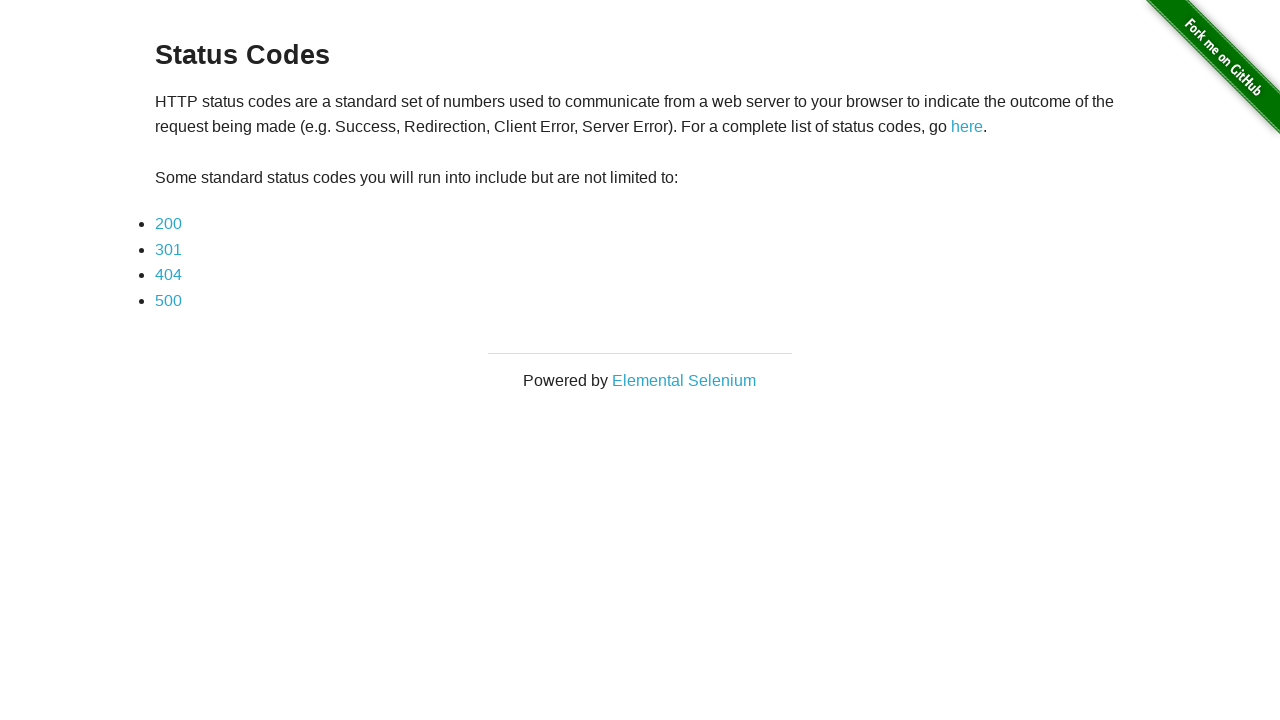

Verified return to main status codes page
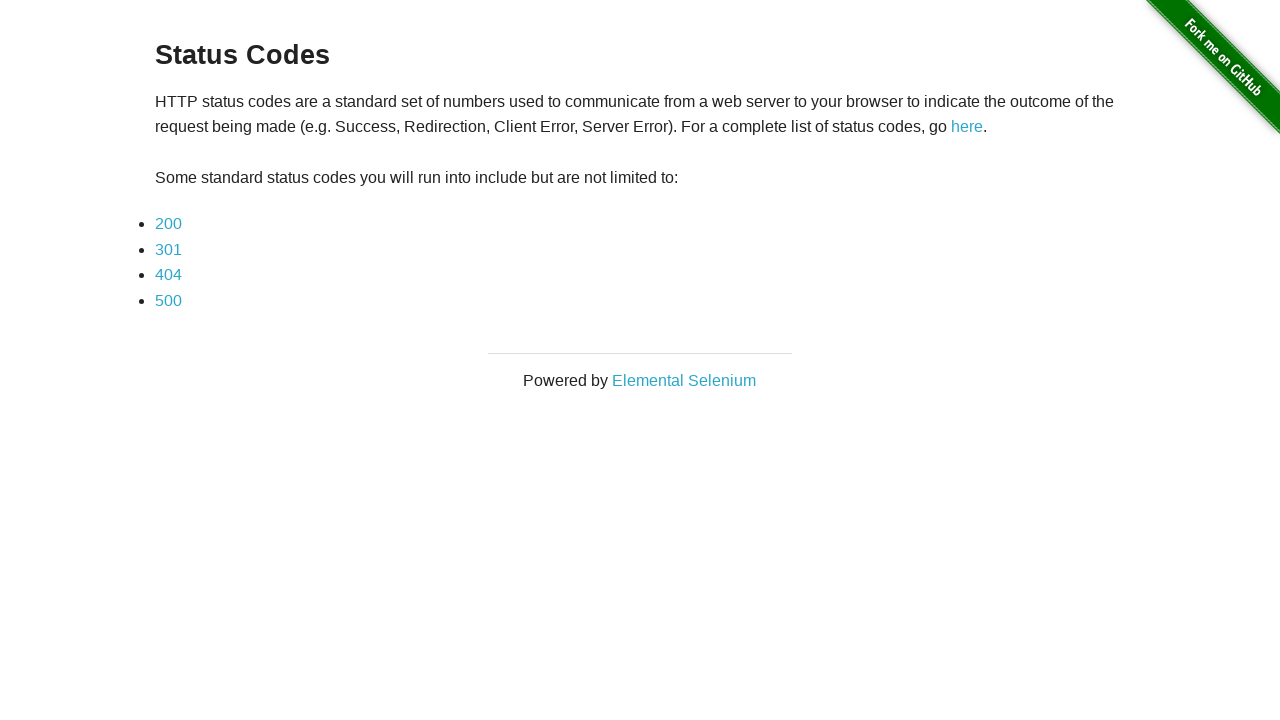

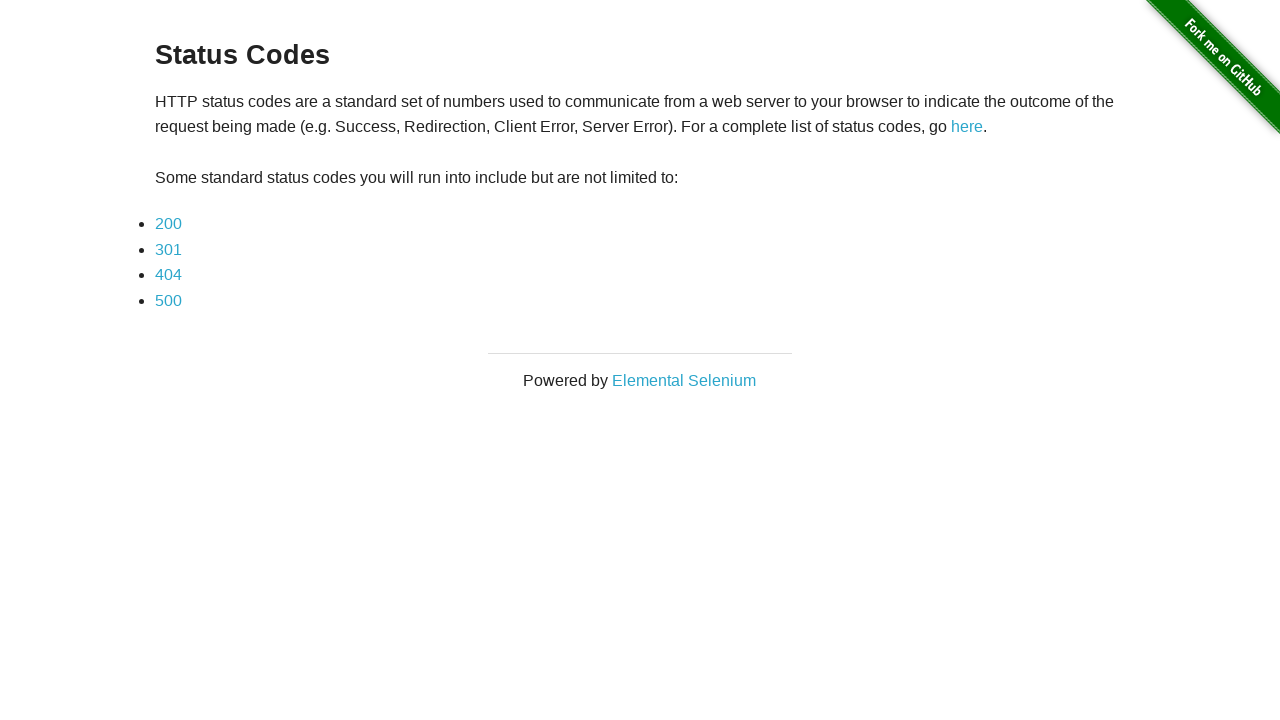